Tests product search and add-to-cart functionality by searching for products containing "br" and adding all matching products to the cart

Starting URL: https://rahulshettyacademy.com/seleniumPractise/#/

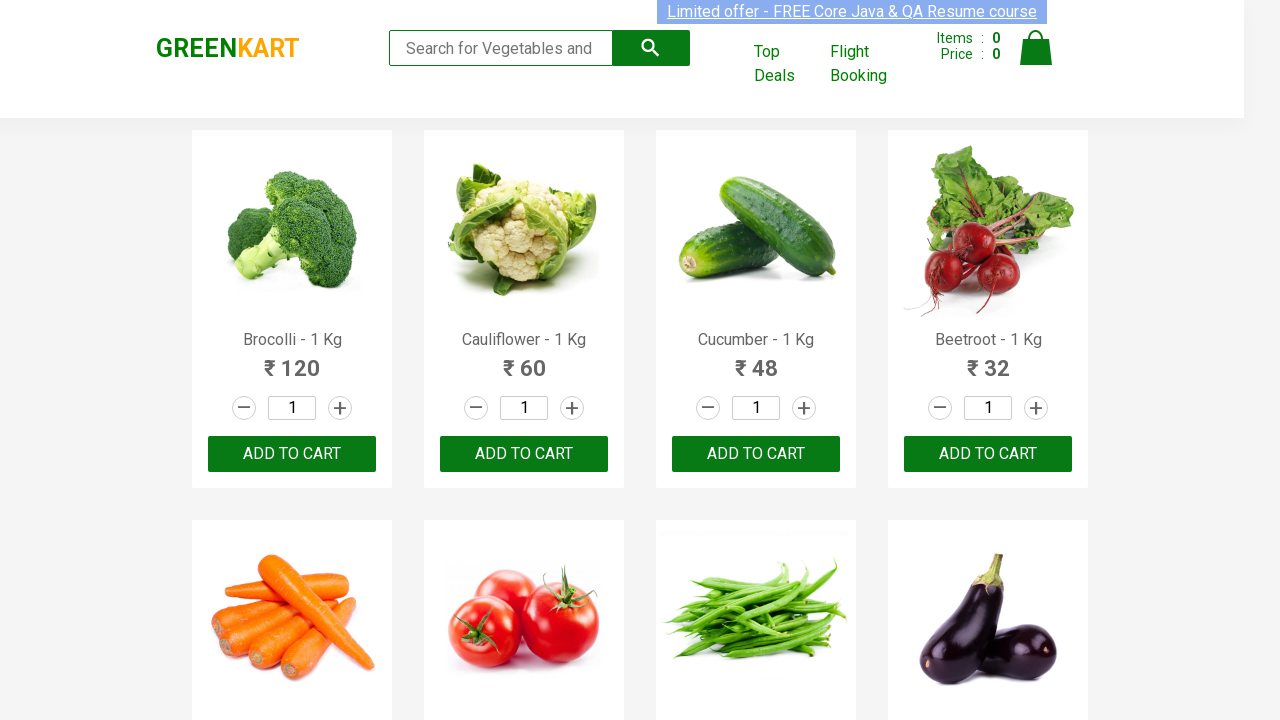

Filled search field with 'br' to find products on input.search-keyword
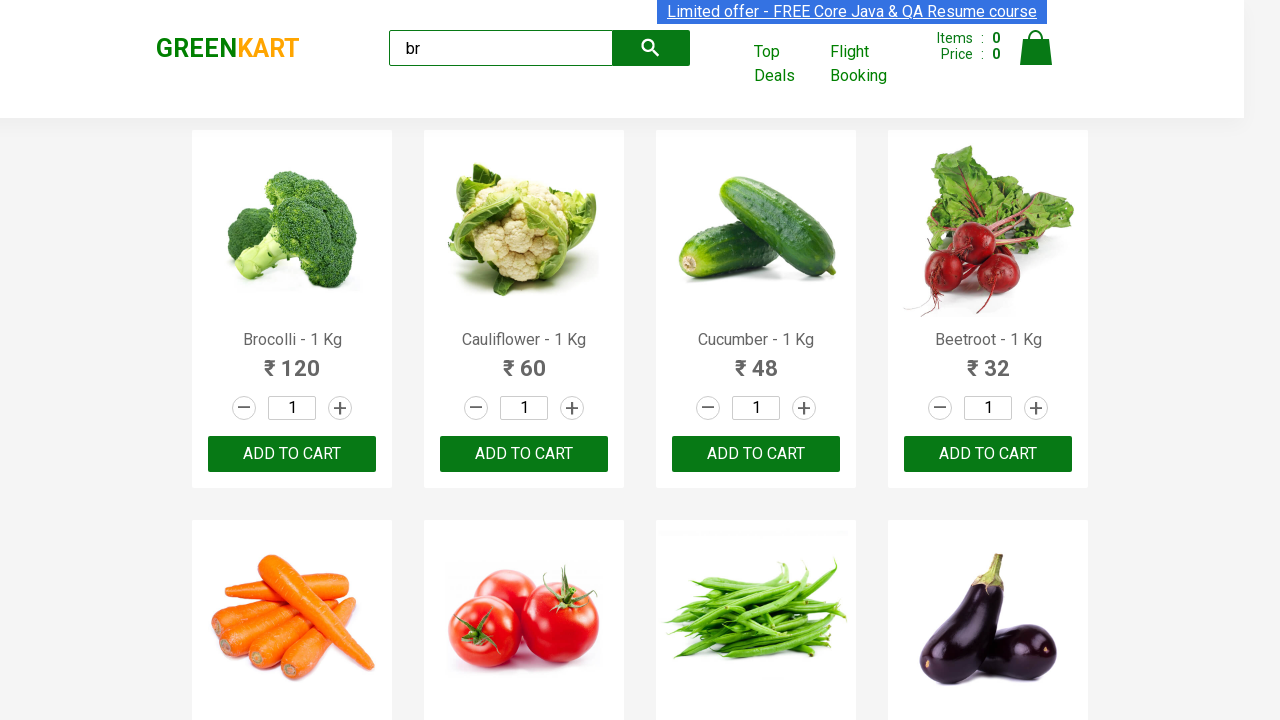

Waited for search results to load
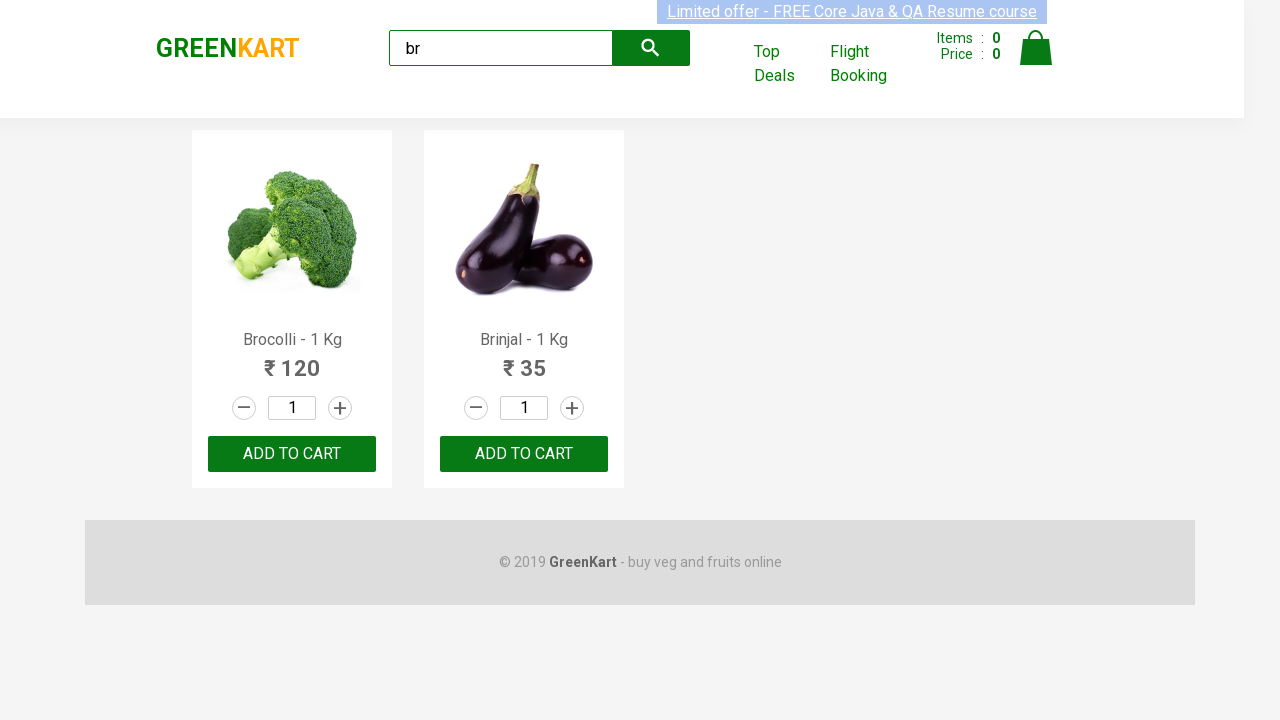

Located all 'ADD TO CART' buttons
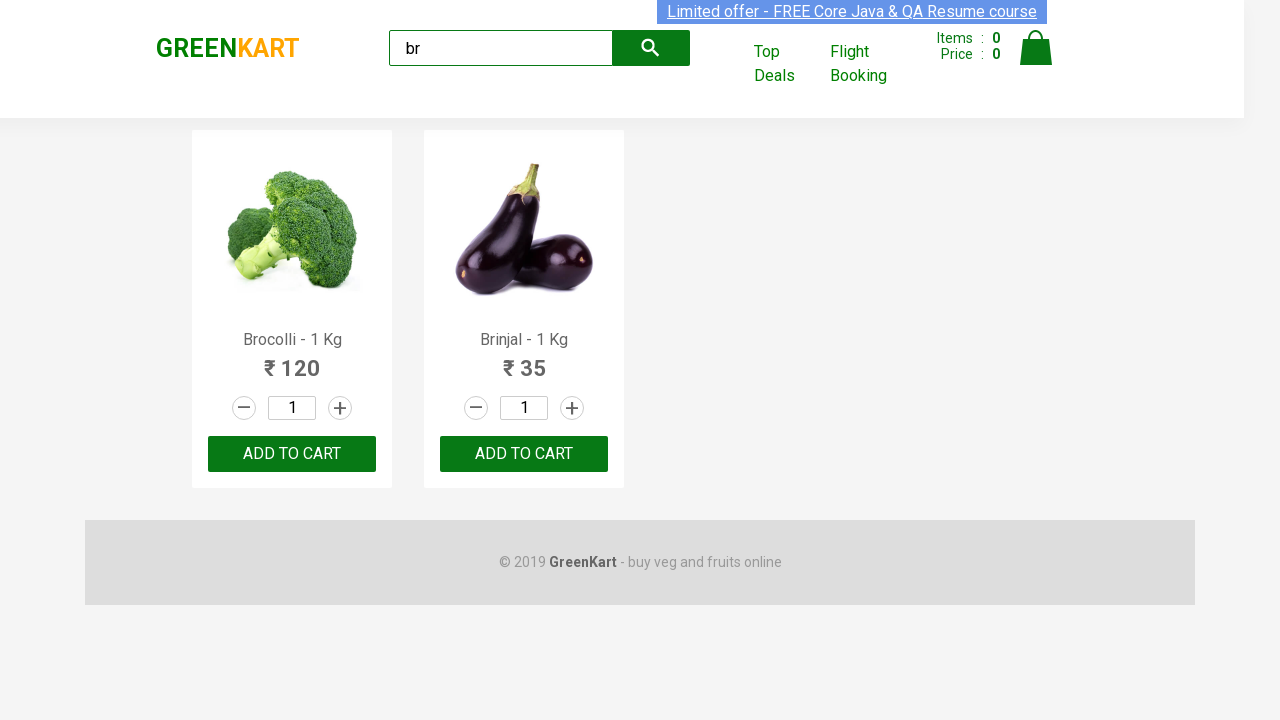

Found 2 products matching 'br' search
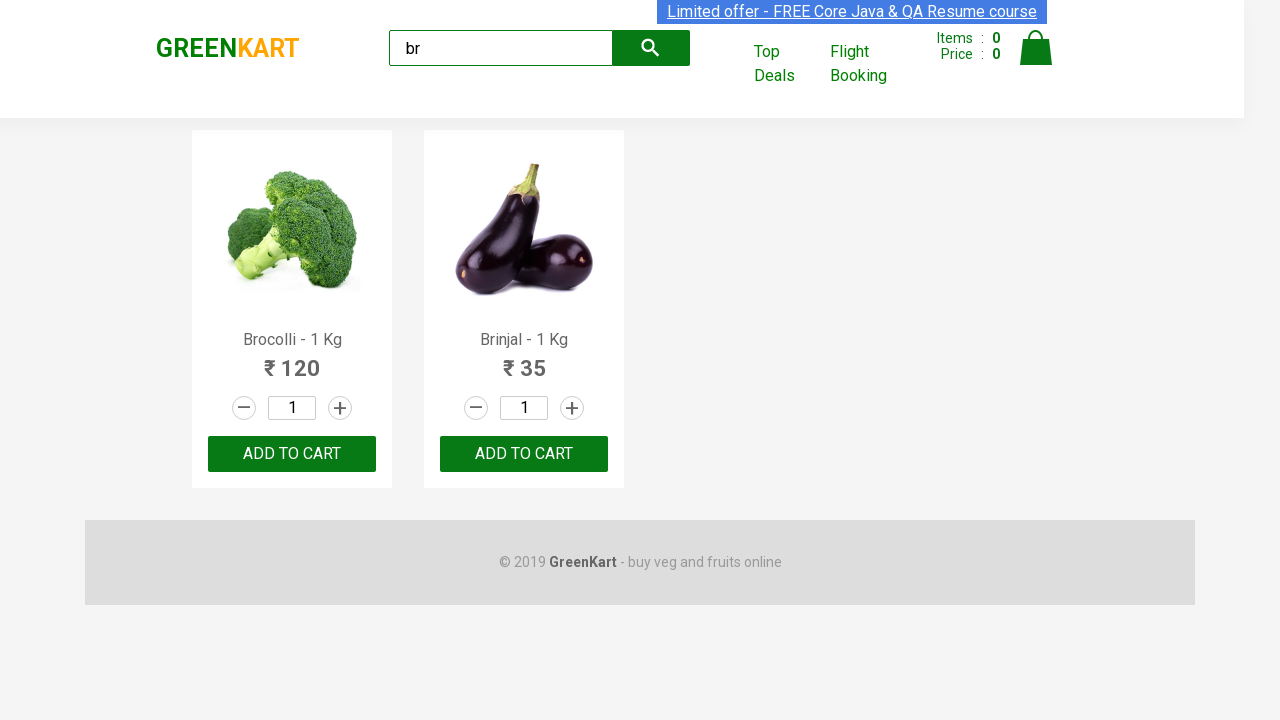

Clicked 'ADD TO CART' button for product 1 at (292, 454) on xpath=//button[text()='ADD TO CART'] >> nth=0
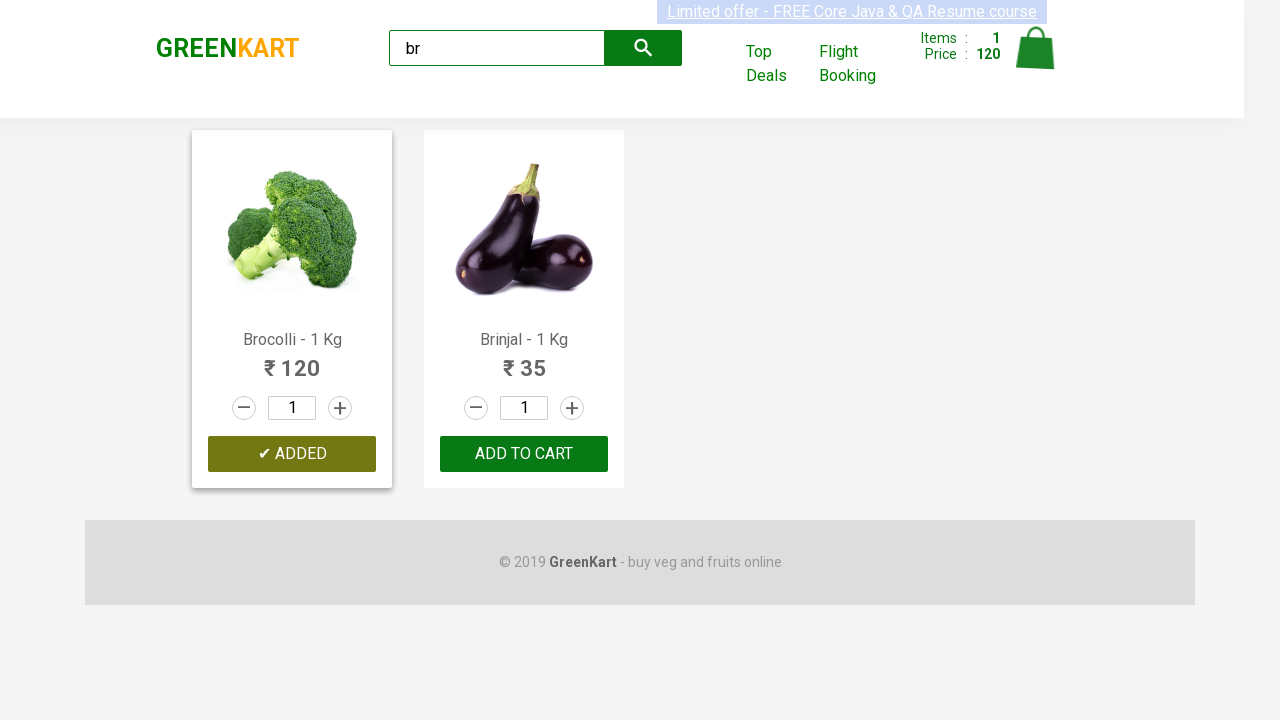

Clicked 'ADD TO CART' button for product 2 at (524, 454) on xpath=//button[text()='ADD TO CART'] >> nth=1
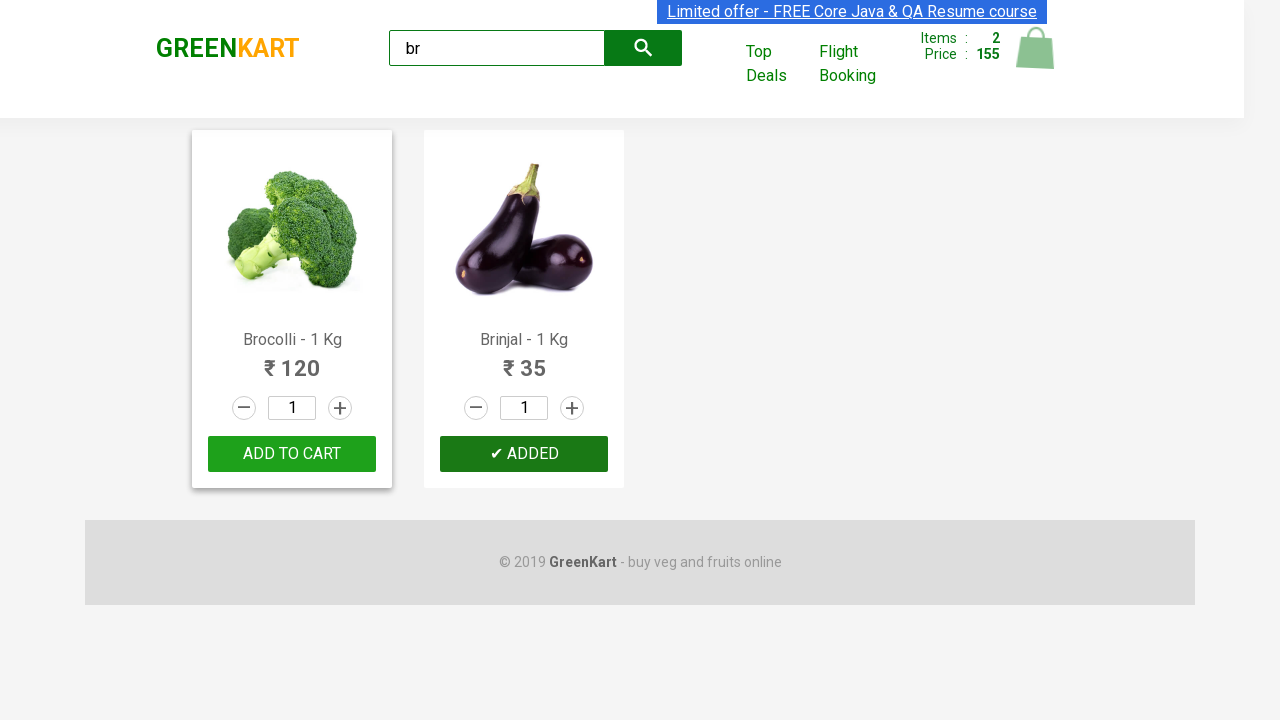

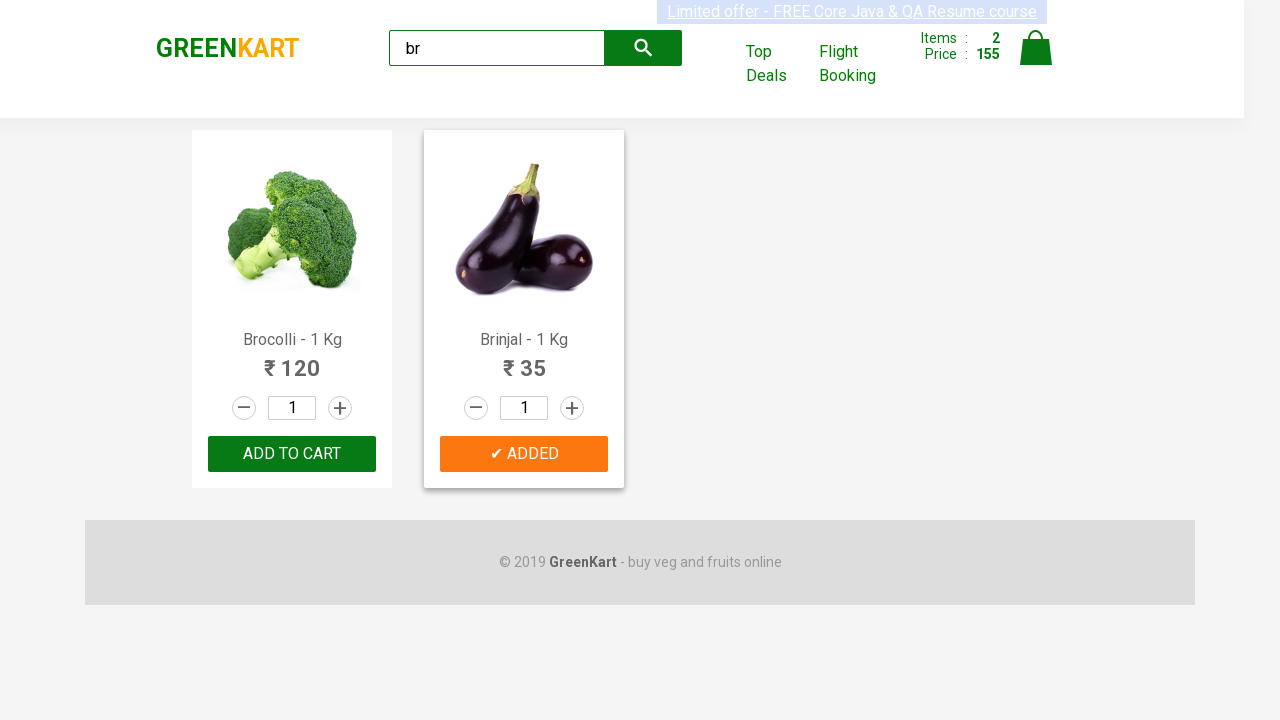